Tests checkbox functionality by selecting all checkboxes that are not already selected

Starting URL: https://the-internet.herokuapp.com/checkboxes

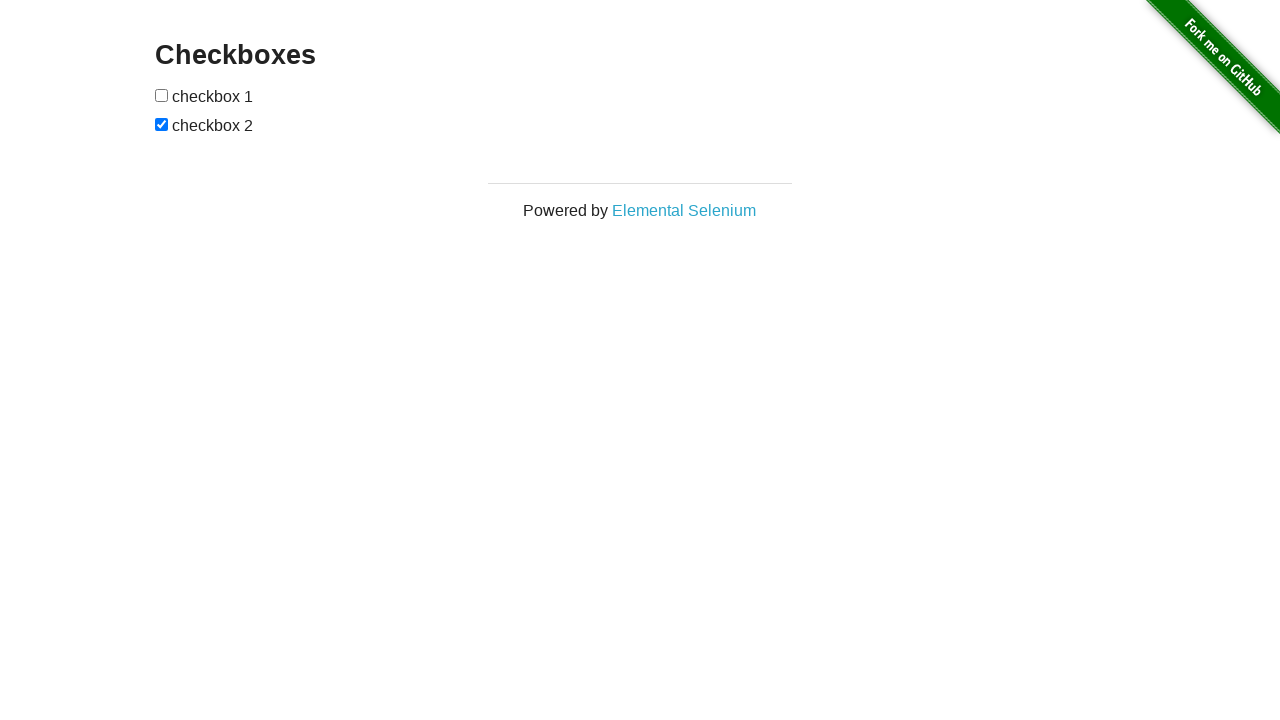

Navigated to checkboxes page
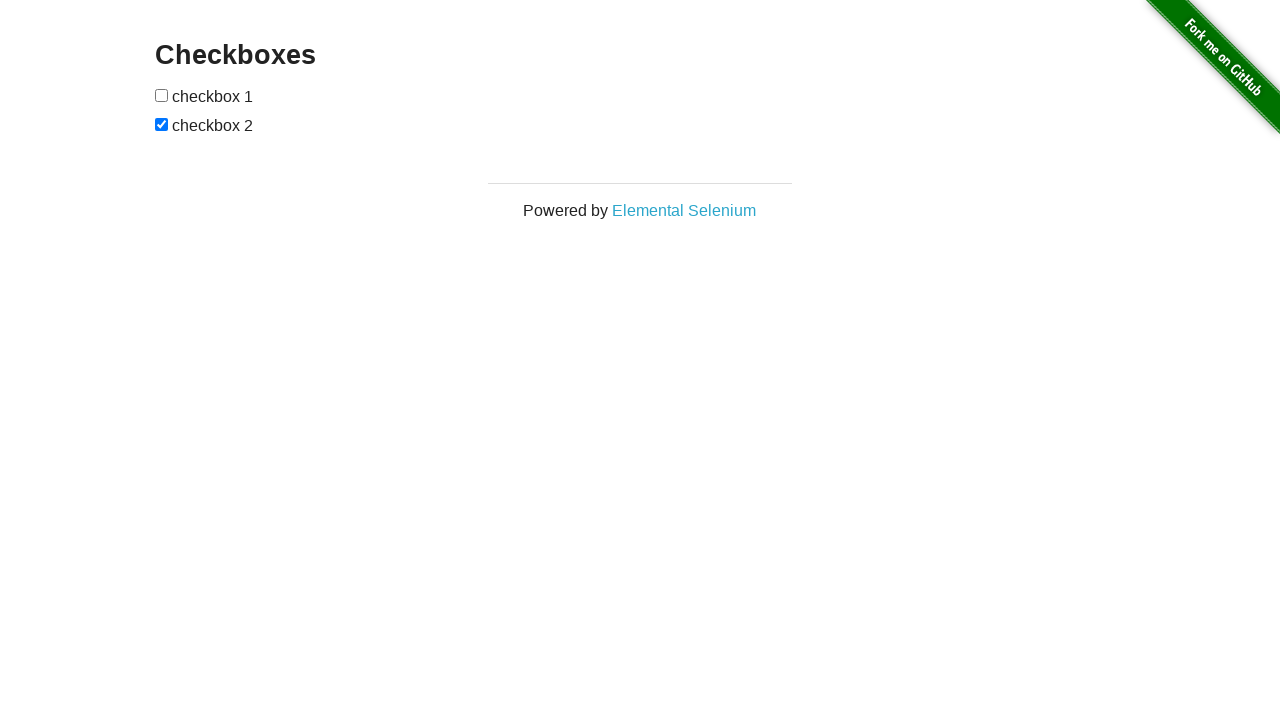

Located all checkboxes on the page
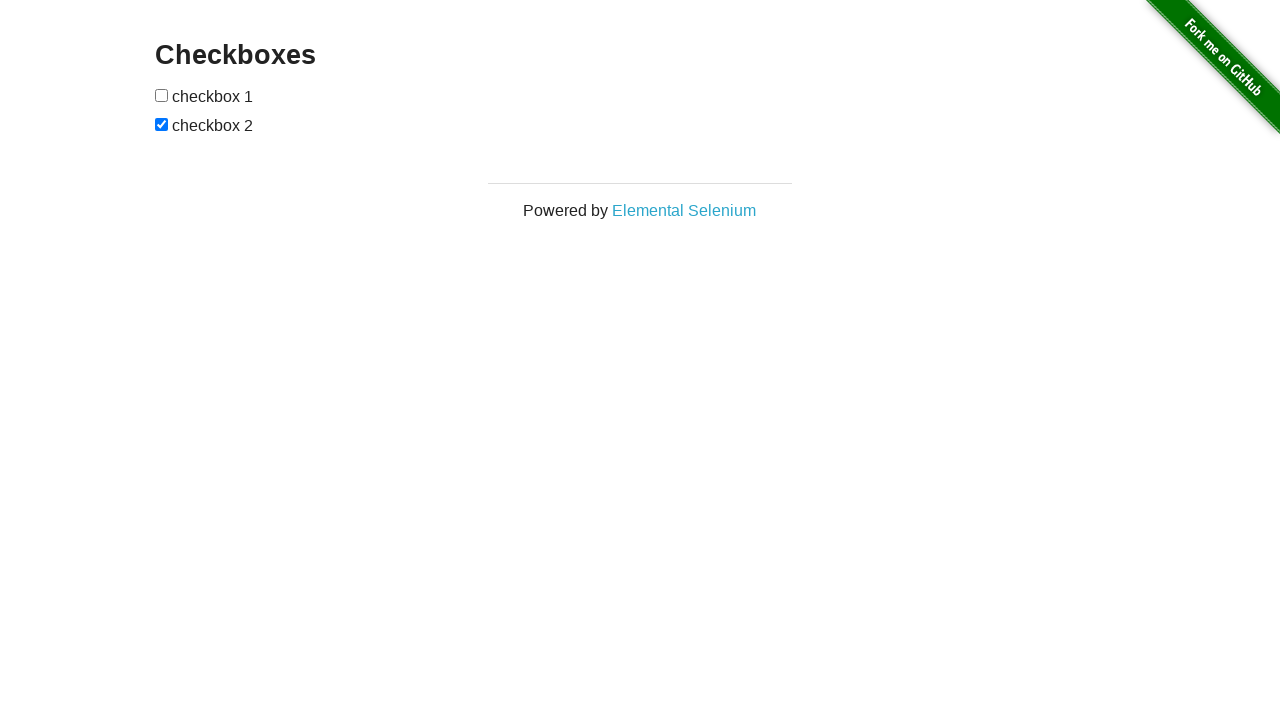

Found 2 checkboxes total
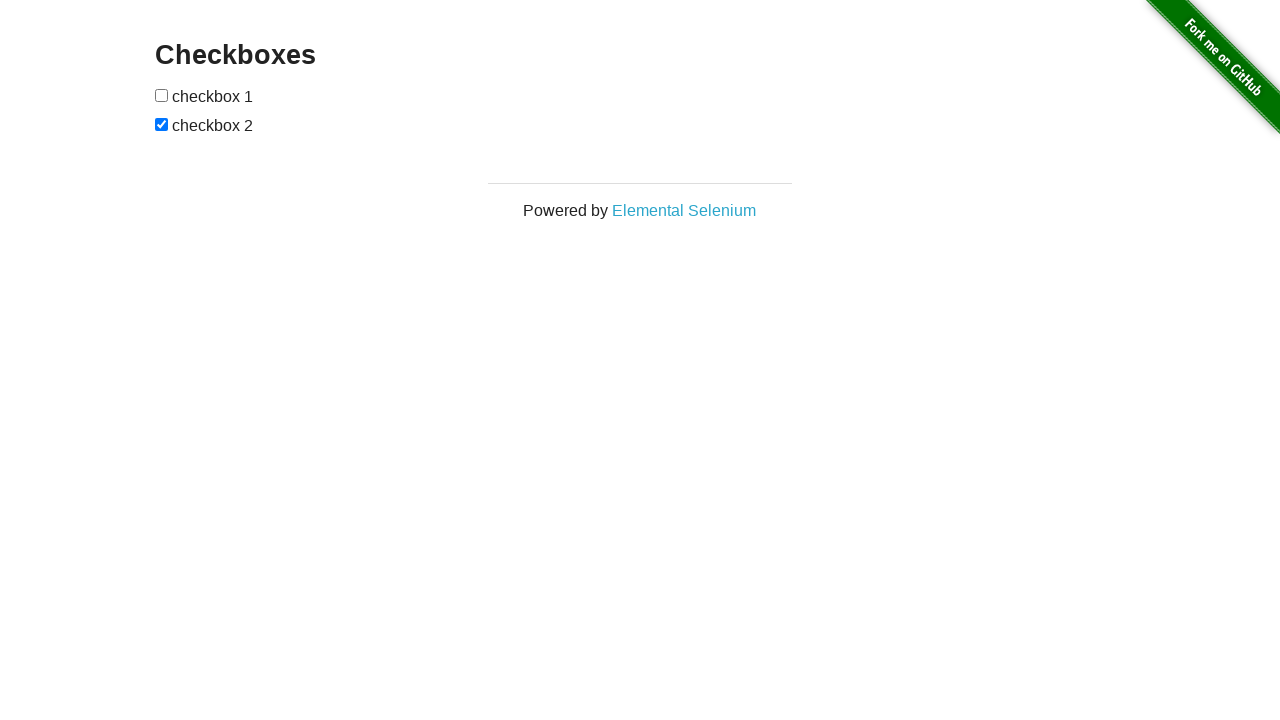

Retrieved checkbox 1 of 2
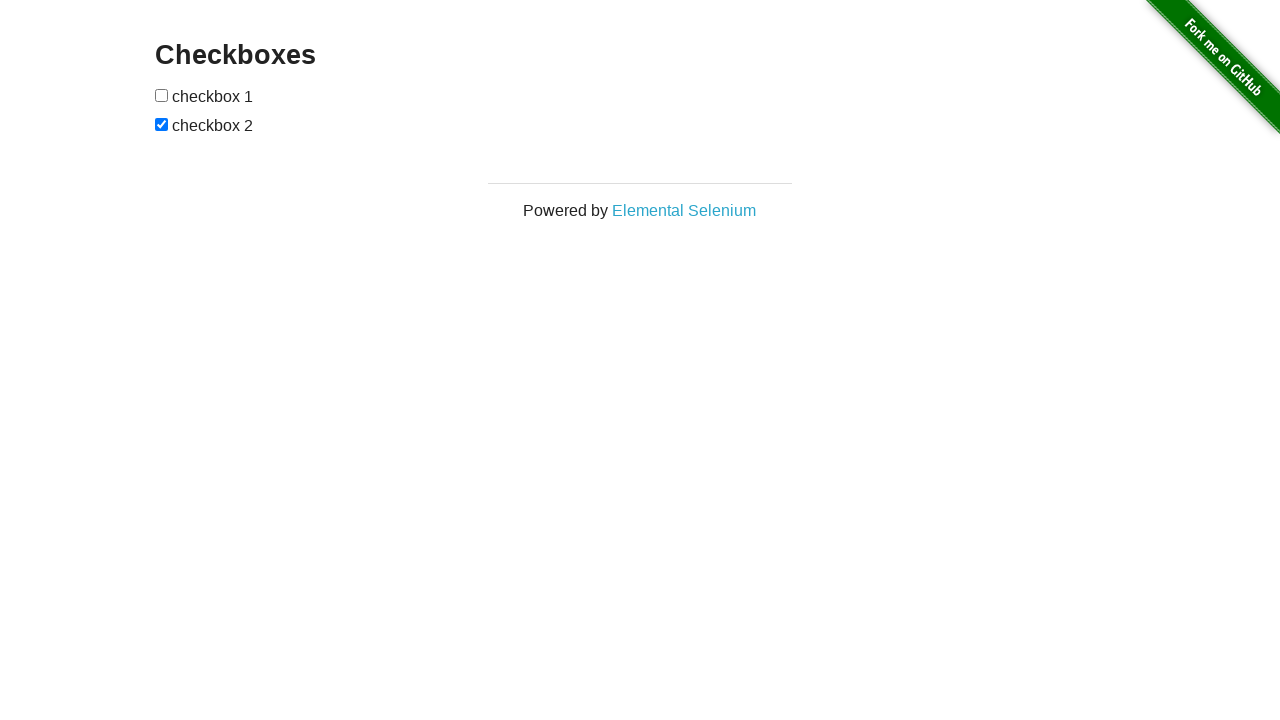

Checkbox 1 is unchecked, attempting to select it
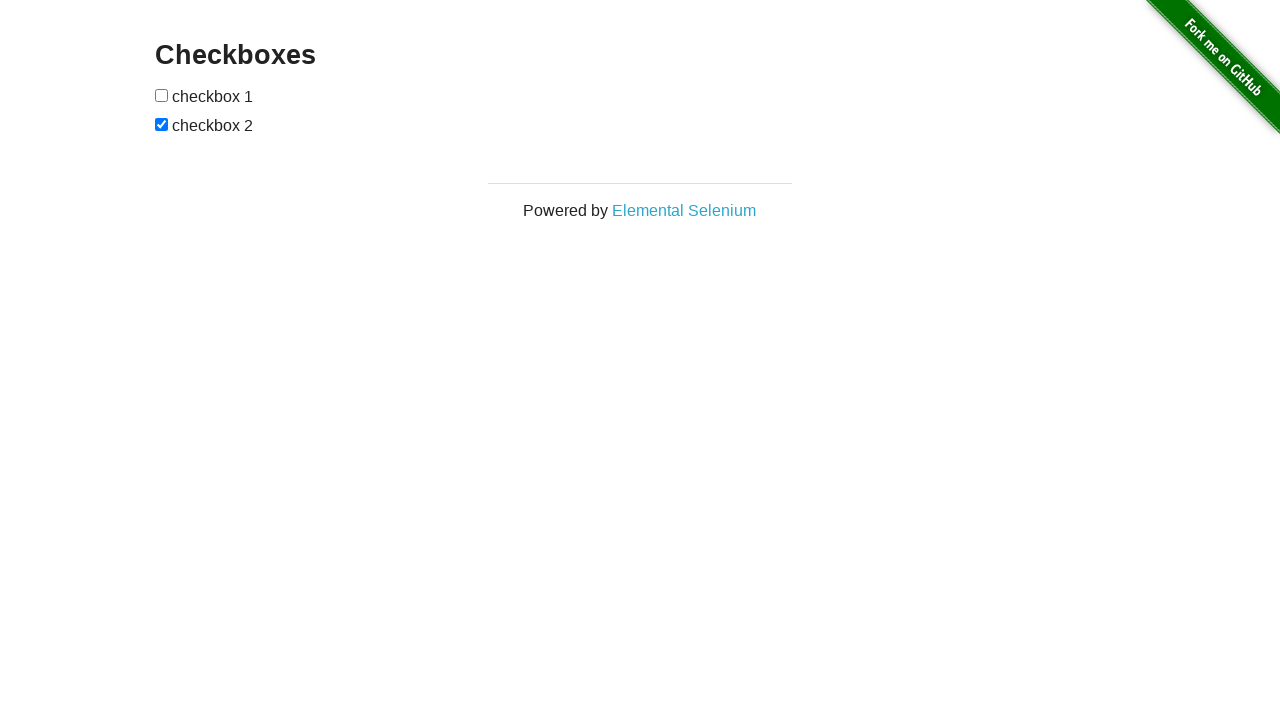

Clicked checkbox 1 at (162, 95) on input[type='checkbox'] >> nth=0
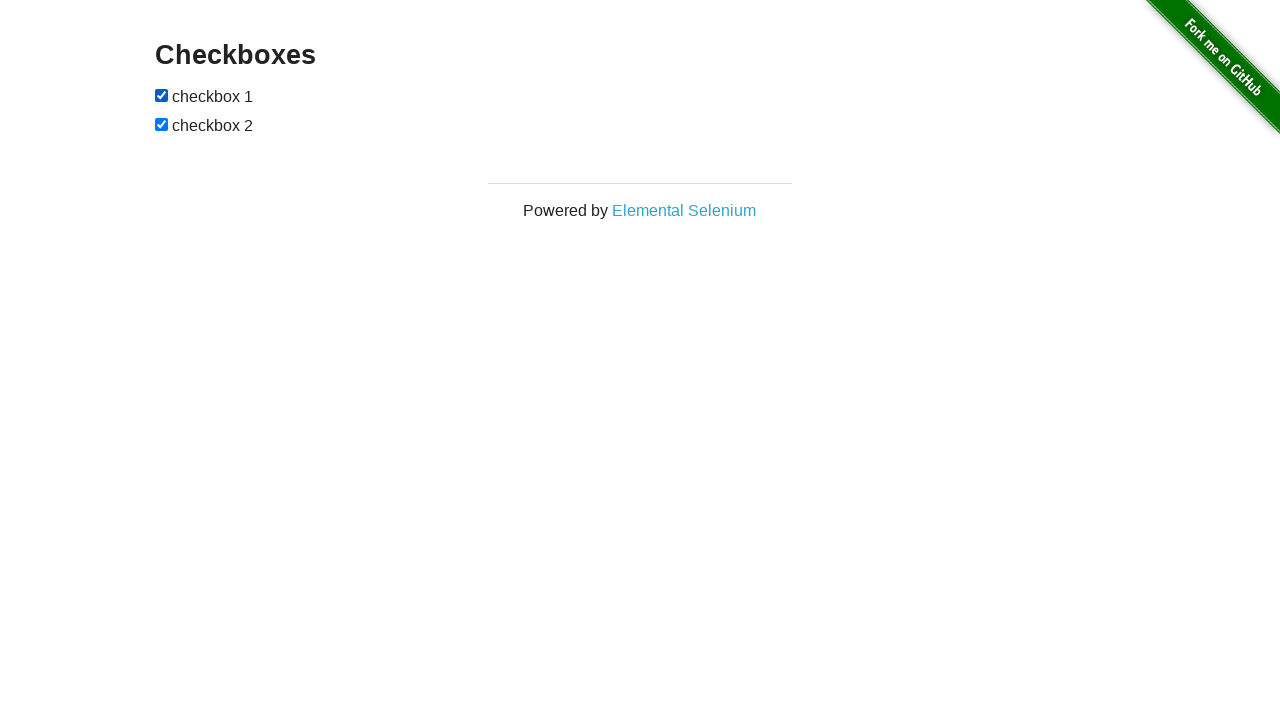

Verified checkbox 1 is now selected
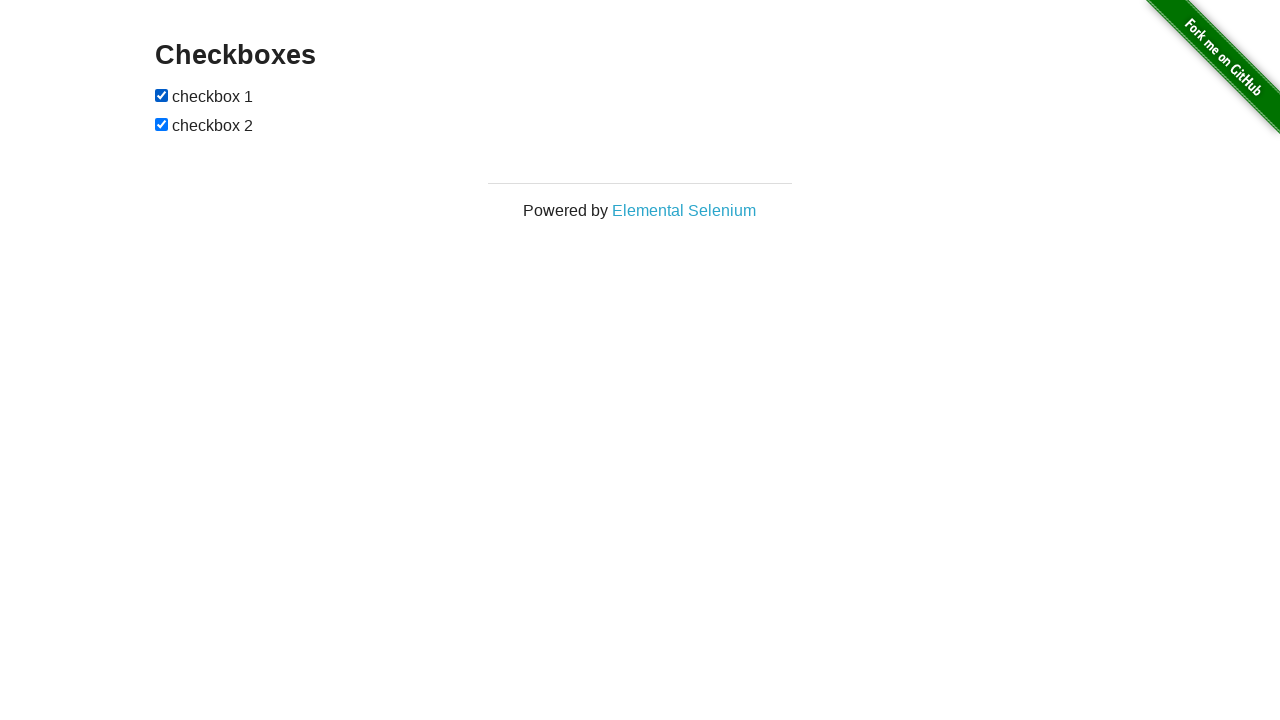

Retrieved checkbox 2 of 2
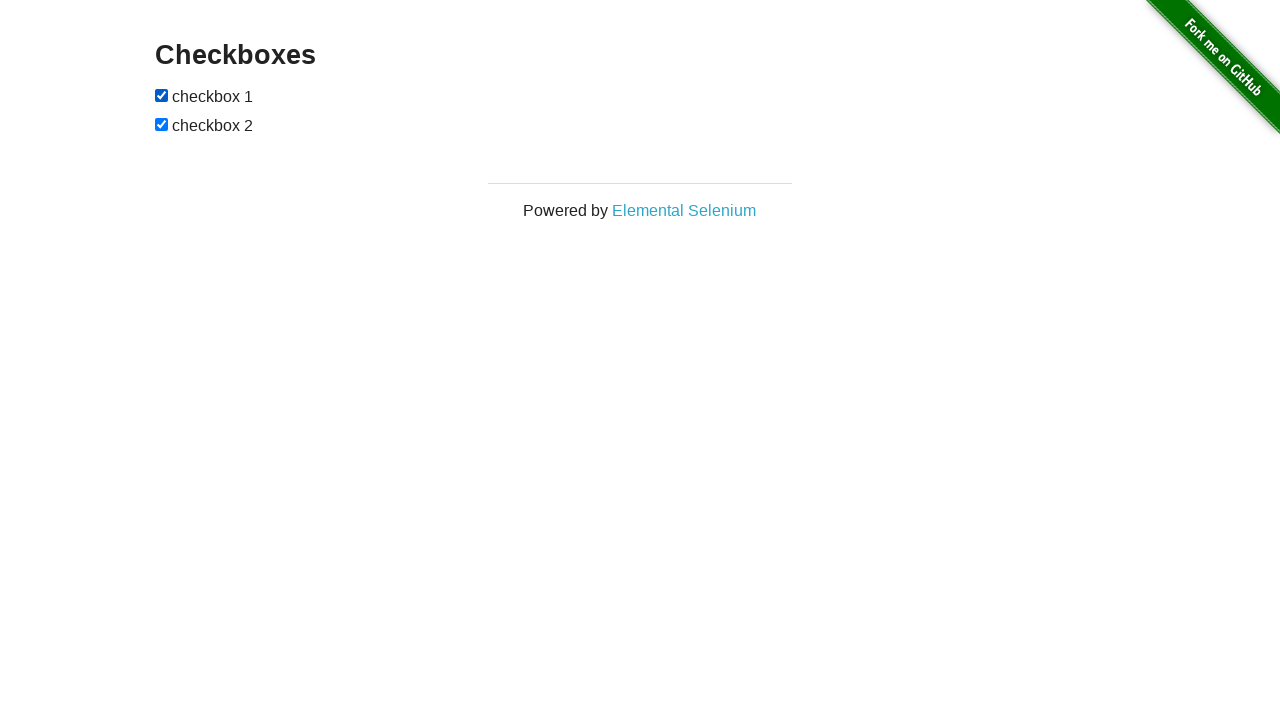

Verified checkbox 2 is now selected
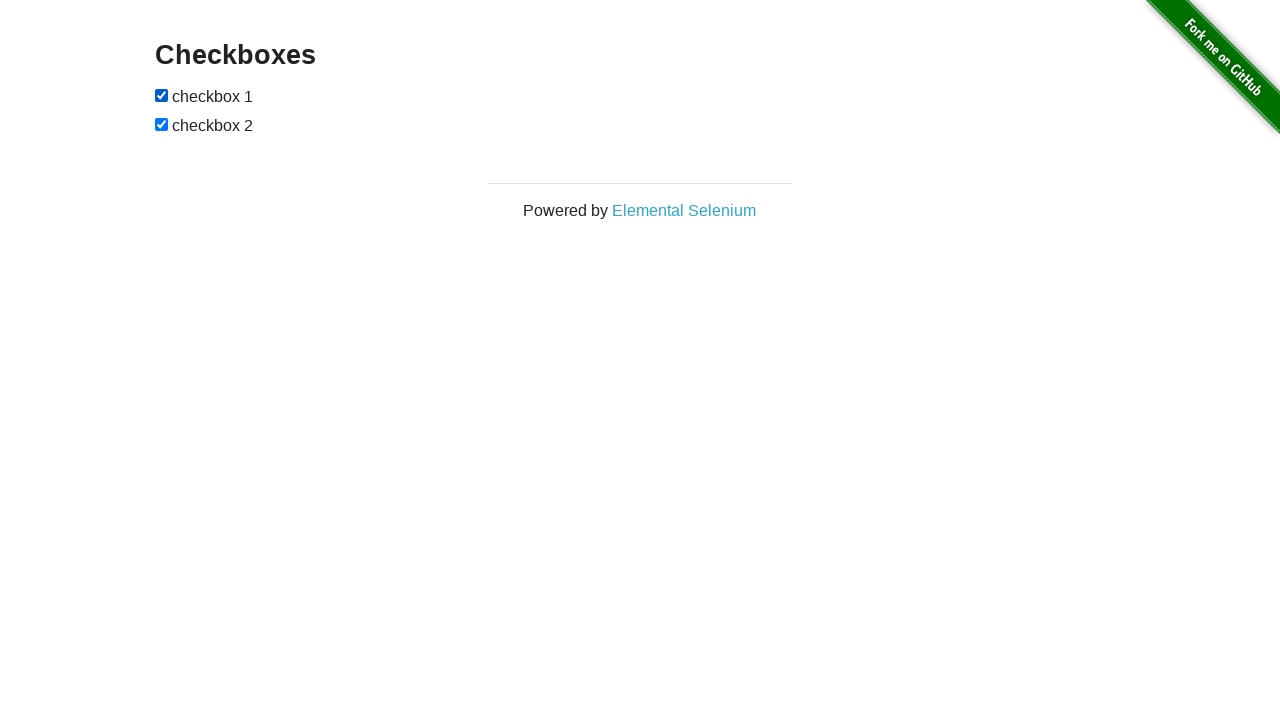

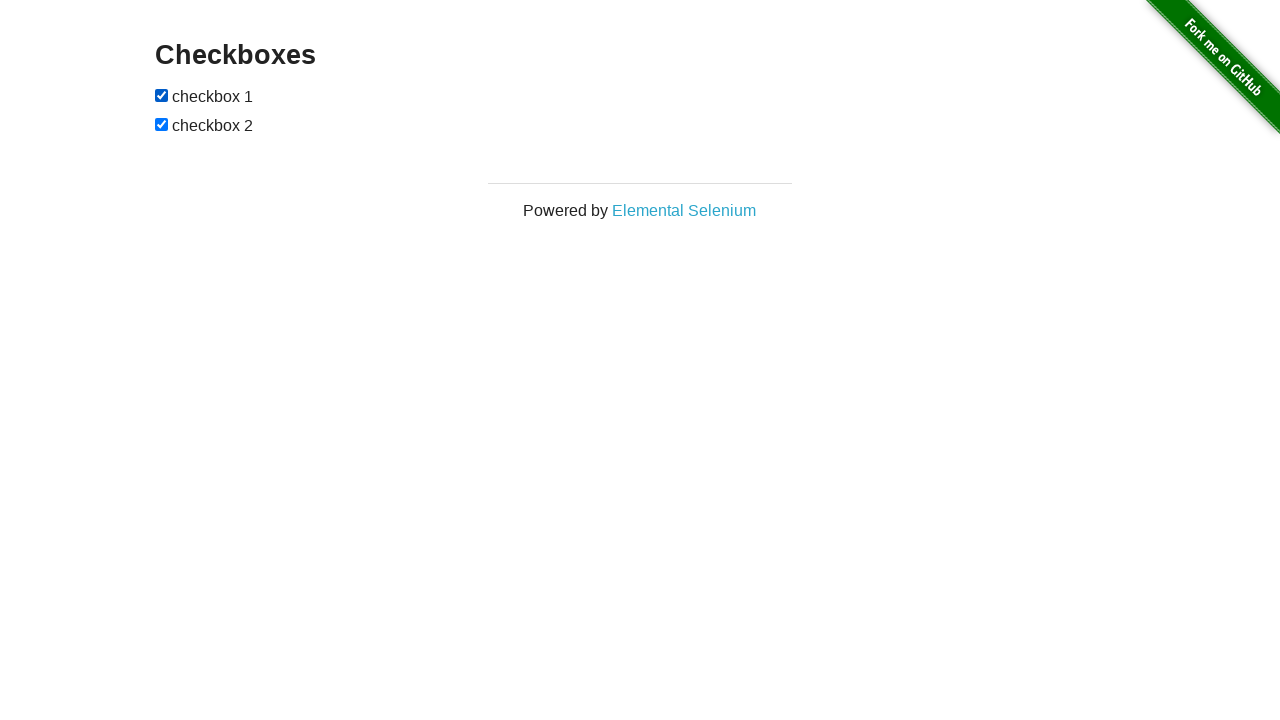